Tests the Mega Millions lottery website by navigating to view winners, then to the "Check Your Numbers" page, filling in lottery numbers, and submitting to check if they are winning numbers.

Starting URL: https://www.megamillions.com/

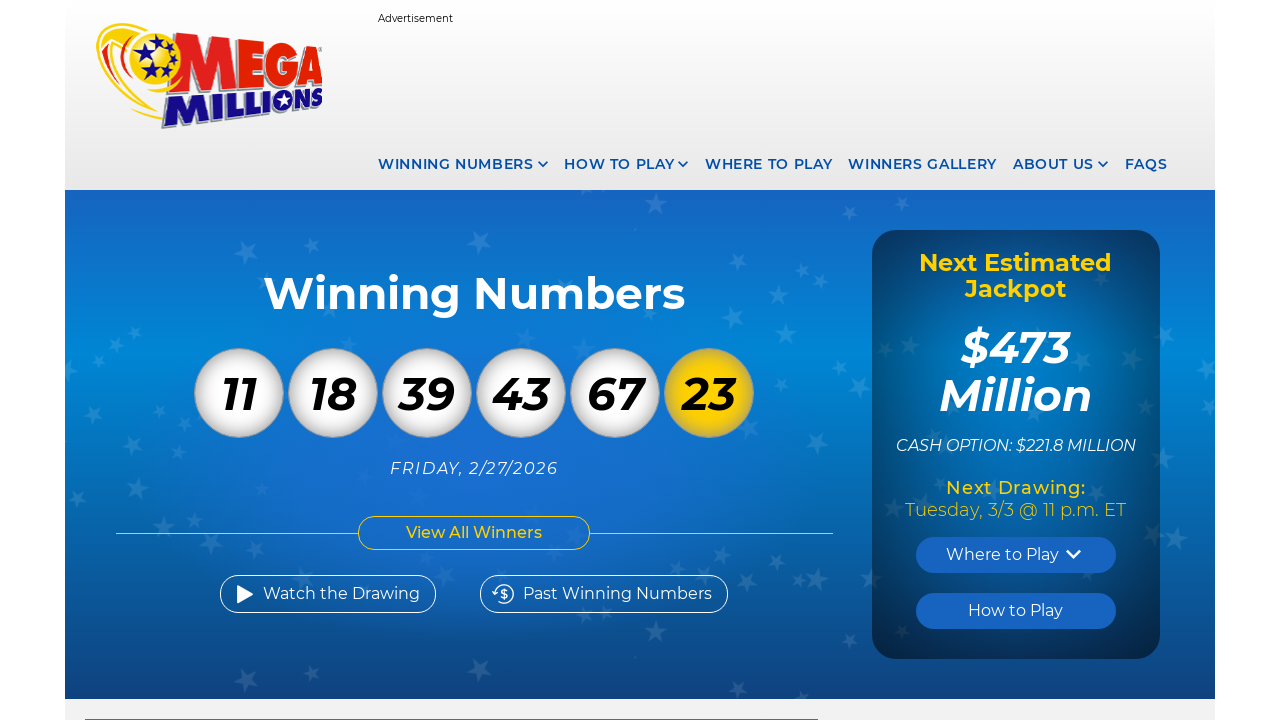

Clicked 'View Winners' link at (474, 533) on a.bigWinViewAll
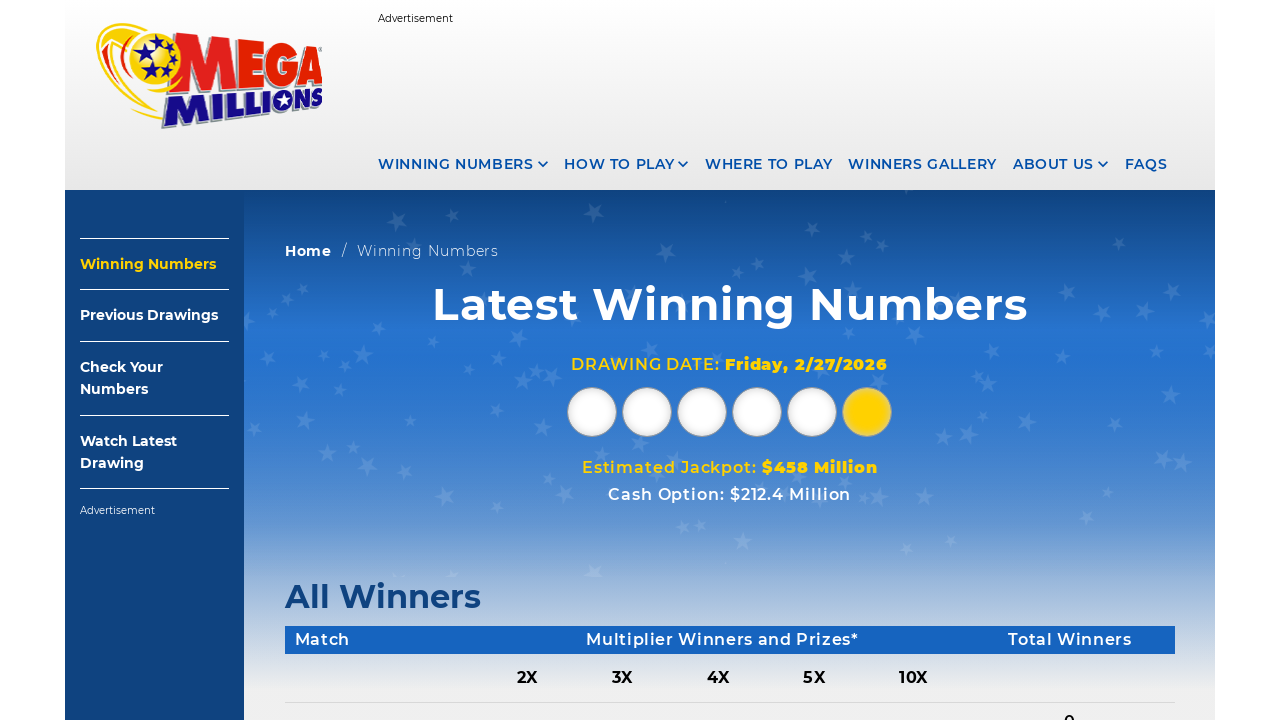

Side navigation loaded
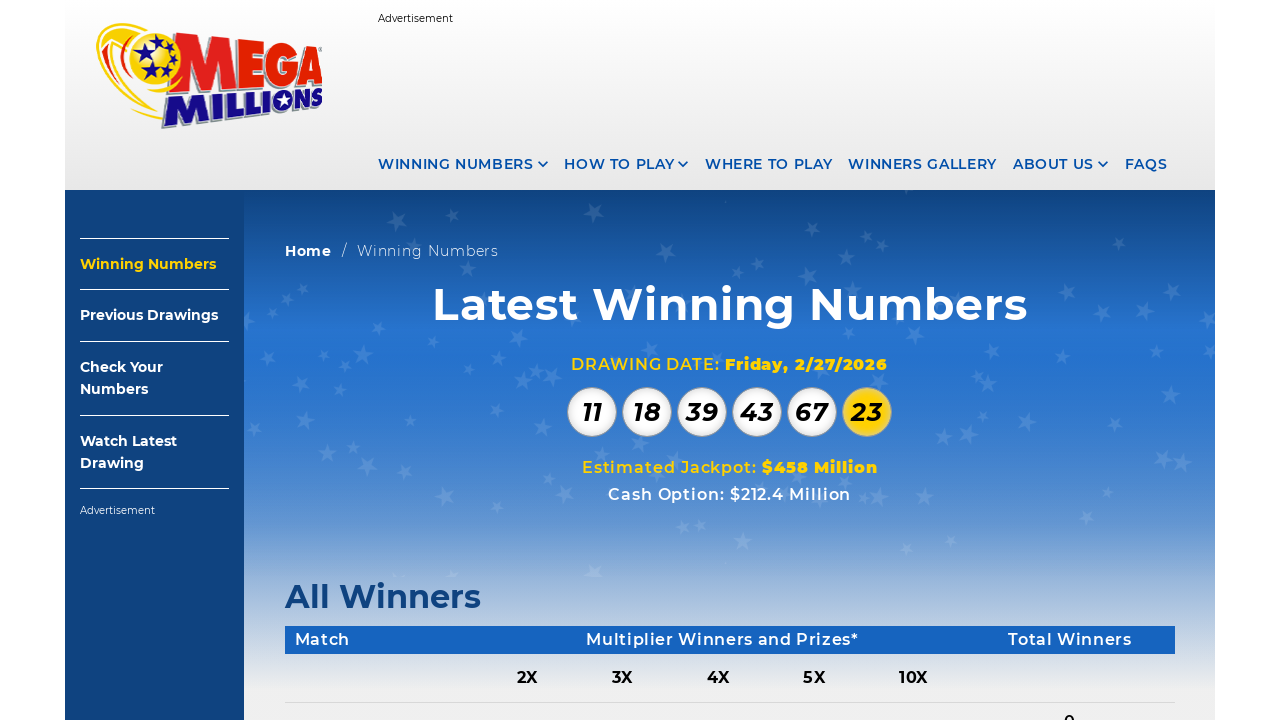

Clicked 'Check Your Numbers' in side navigation at (155, 378) on #side_nav li:nth-child(3)
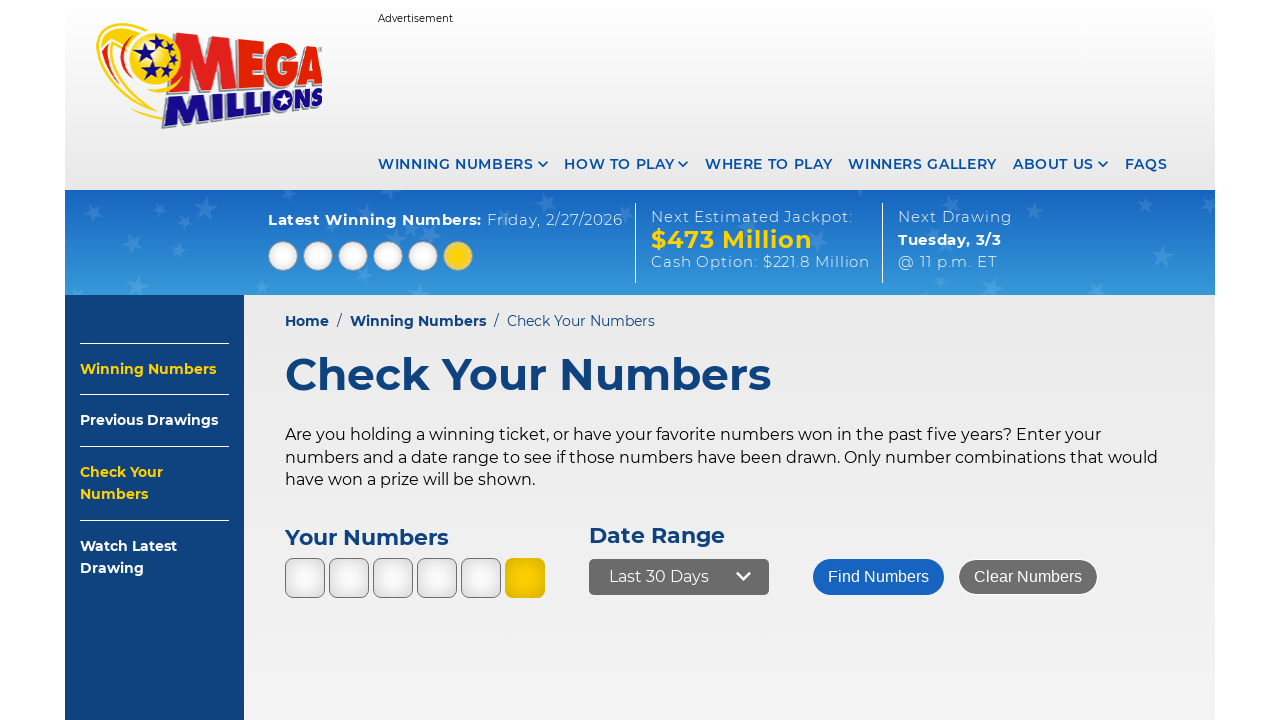

Number check form loaded
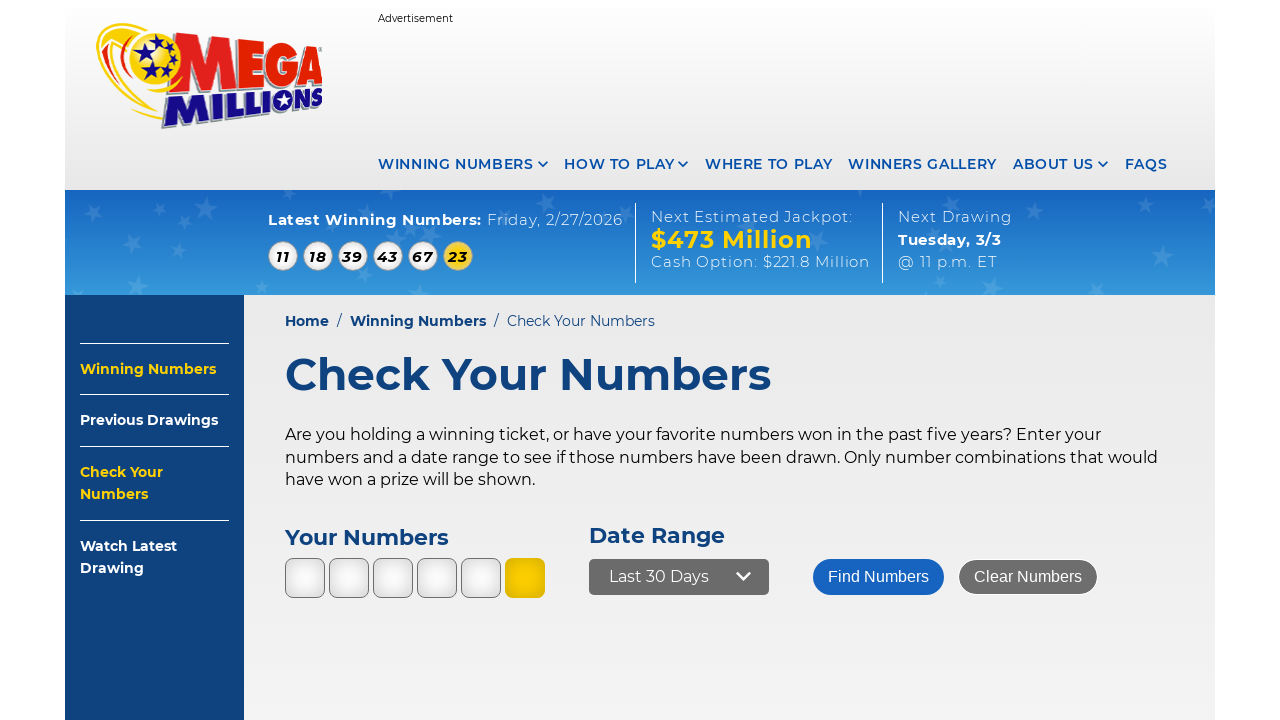

Filled first lottery number with '12' on #numCheck1
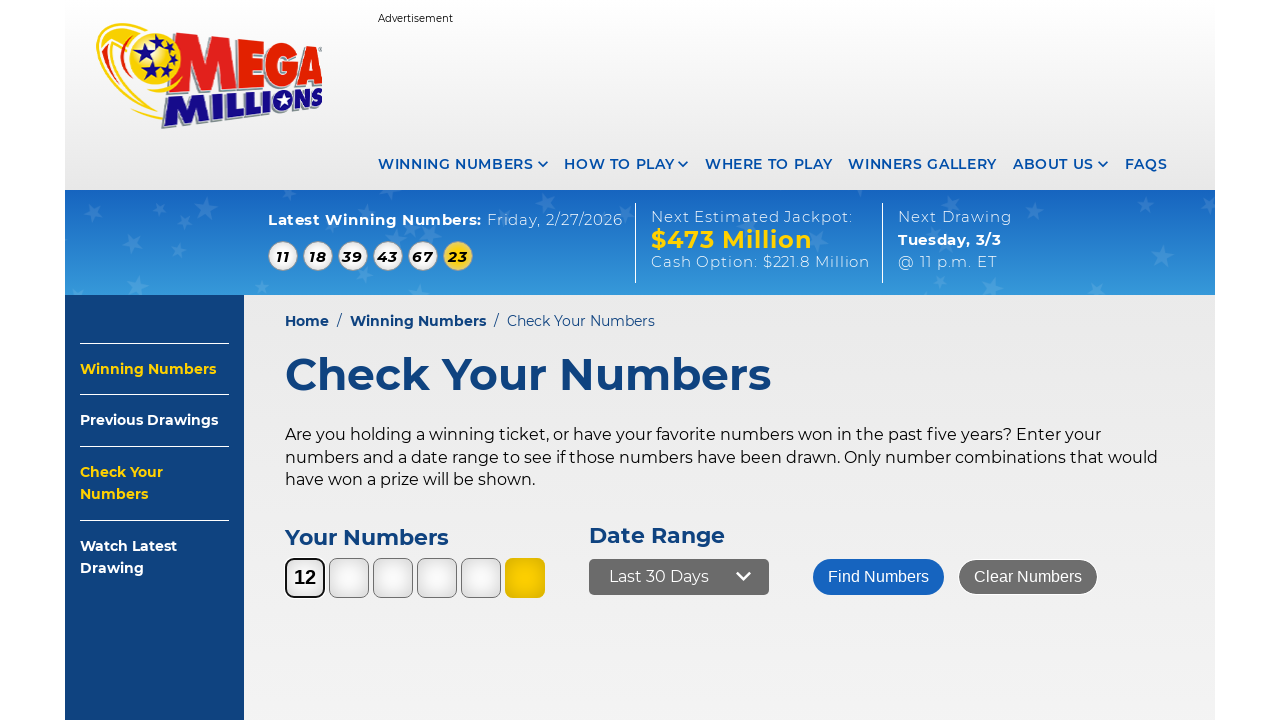

Filled second lottery number with '11' on #numCheck2
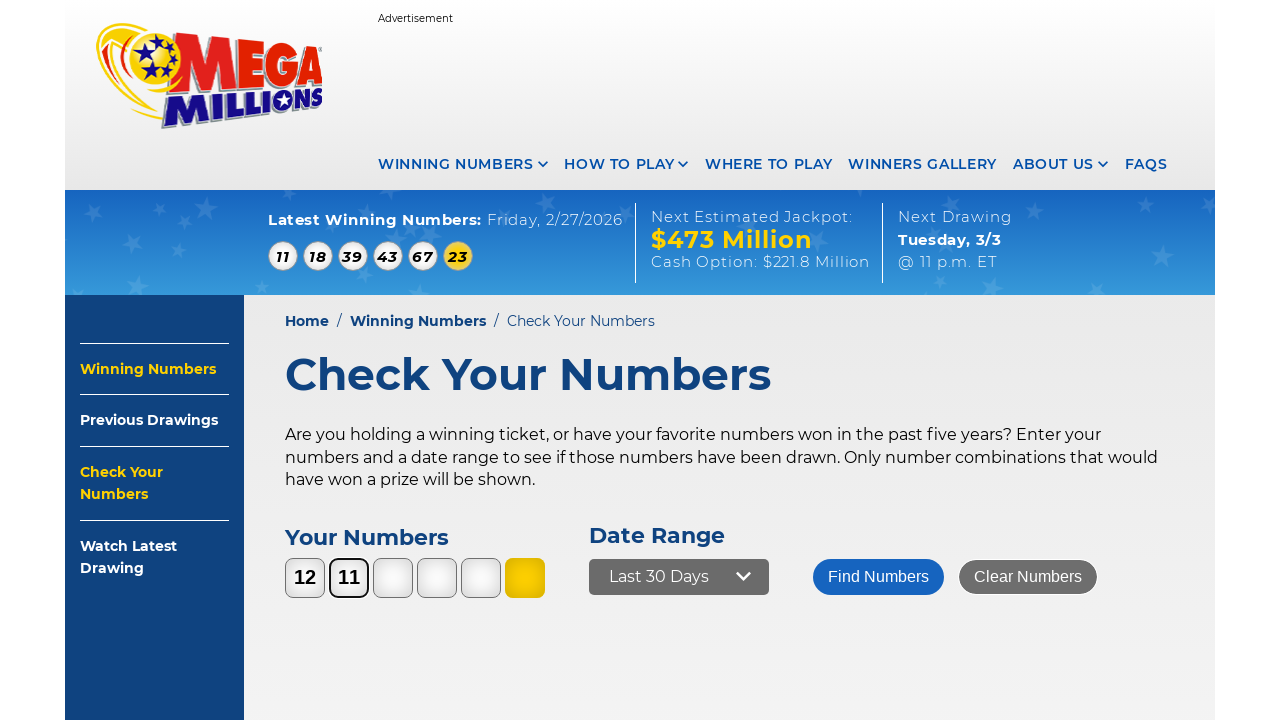

Filled third lottery number with '21' on #numCheck3
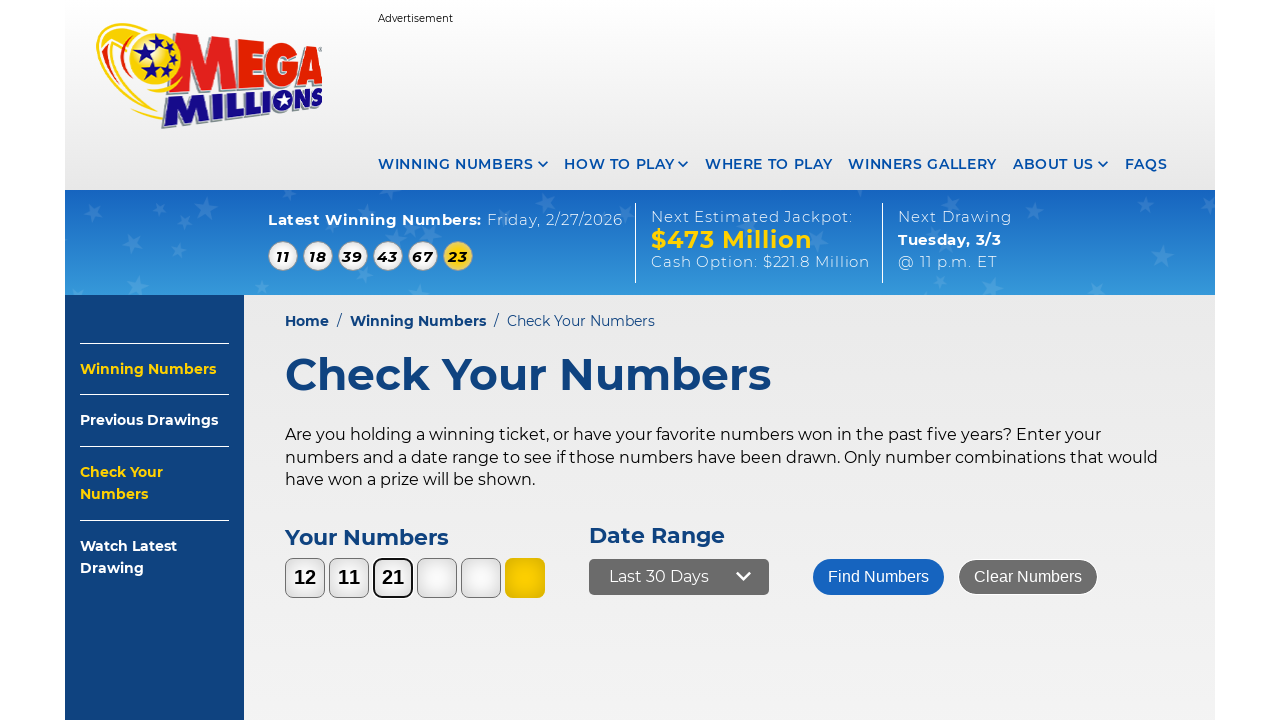

Filled fourth lottery number with '28' on #numCheck4
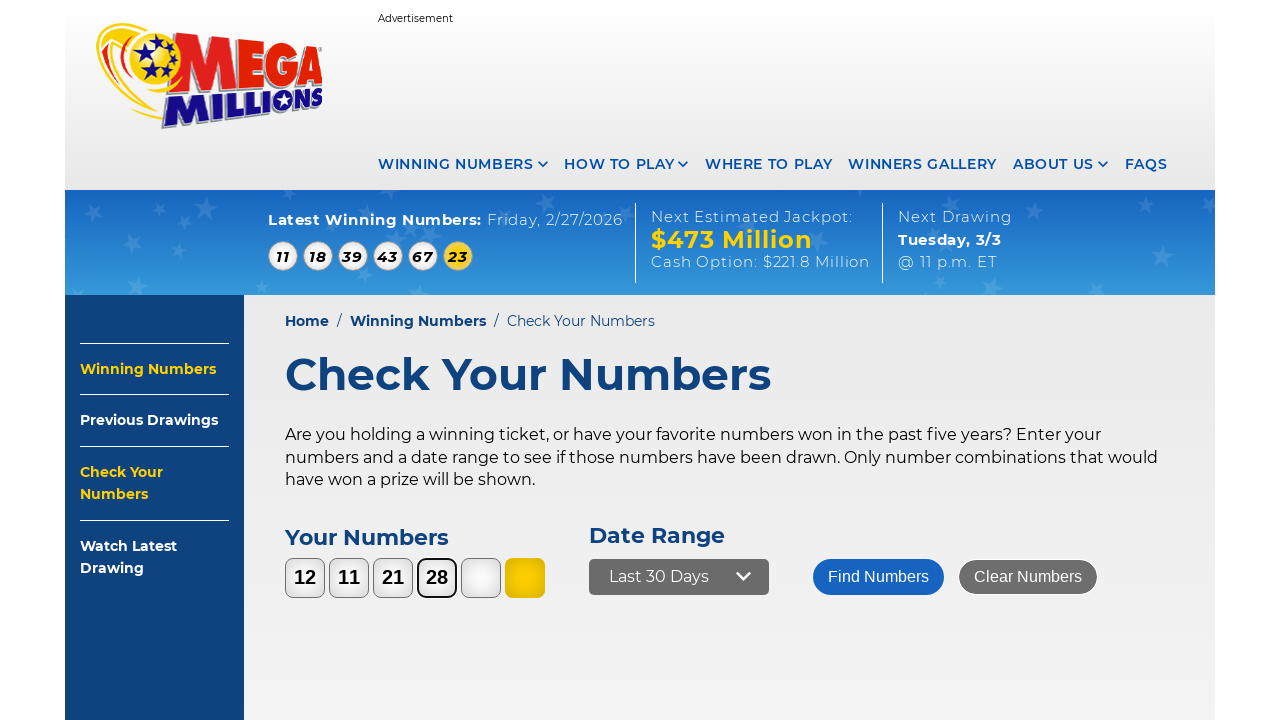

Filled fifth lottery number with '32' on #numCheck5
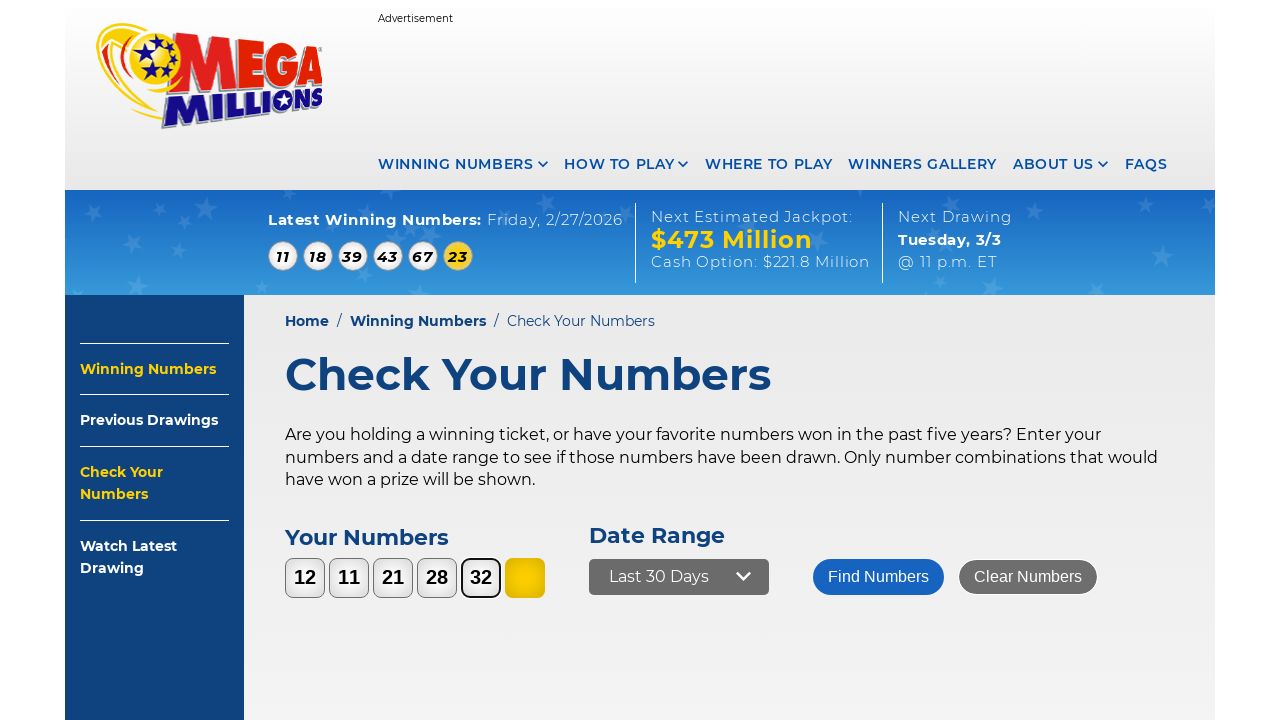

Filled Mega Ball number with '16' on #numCheckMB
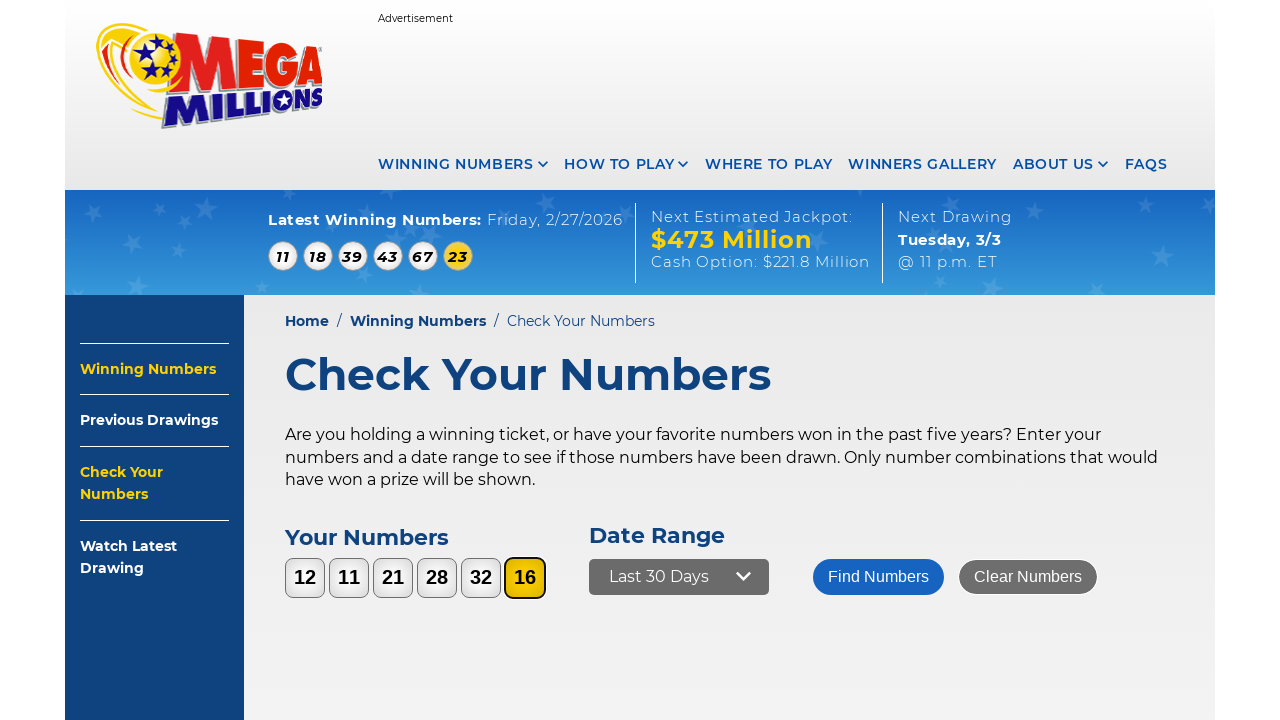

Clicked 'Find Numbers' button to check lottery numbers at (878, 577) on #findNumbers
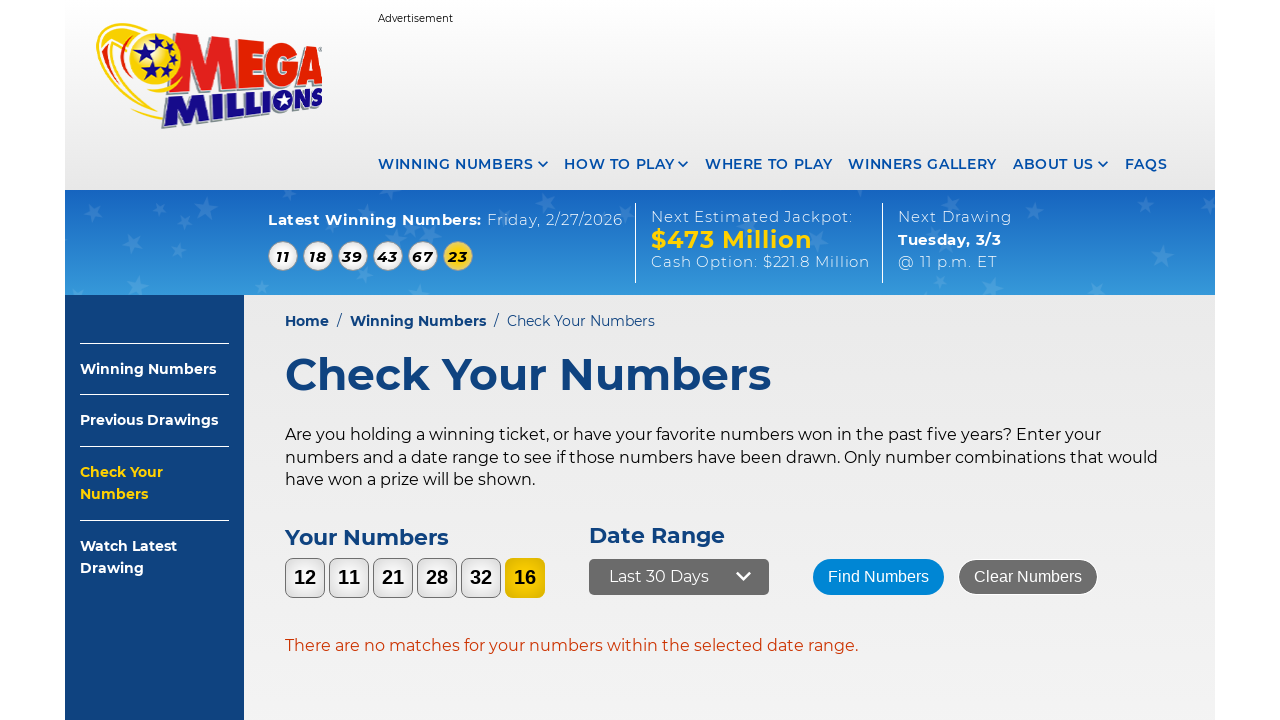

Waited for results to process
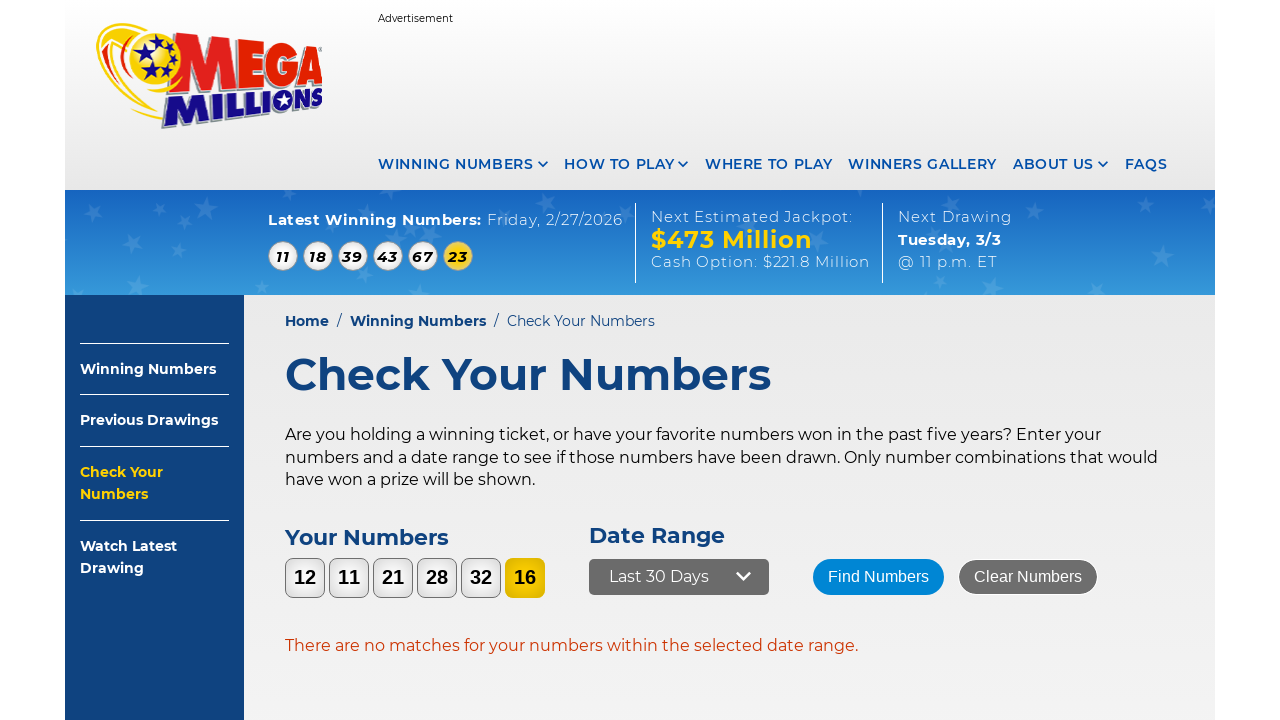

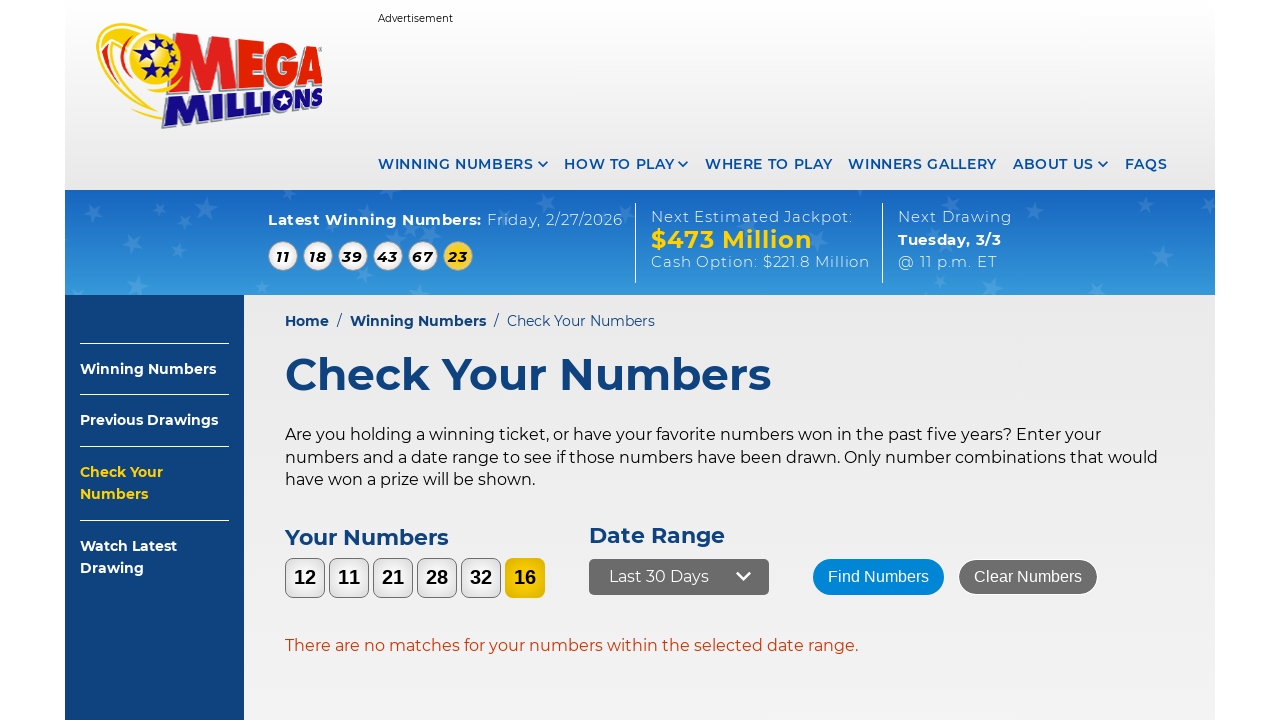